Tests window/tab handling by clicking a link that opens a new tab, switching to the new tab, and verifying the h1 heading text on the new page is "Elemental Selenium"

Starting URL: https://the-internet.herokuapp.com/iframe

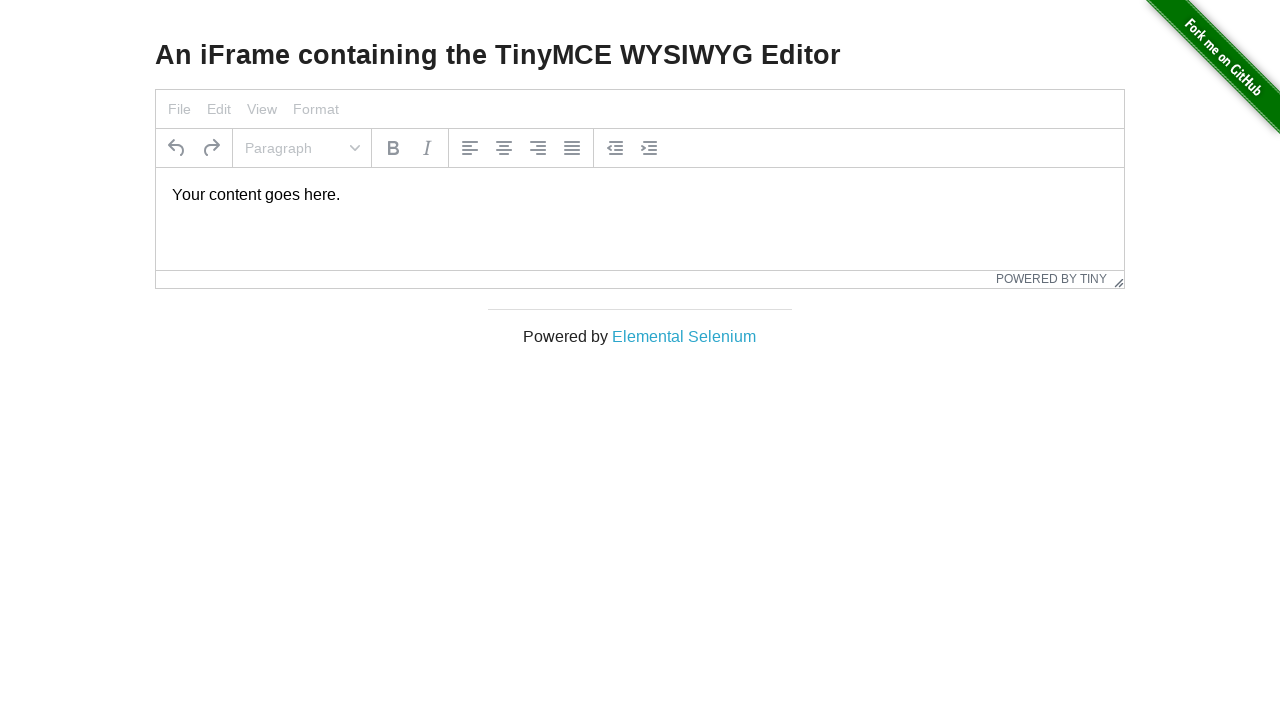

Clicked 'Elemental Selenium' link to open new tab at (684, 336) on text=Elemental Selenium
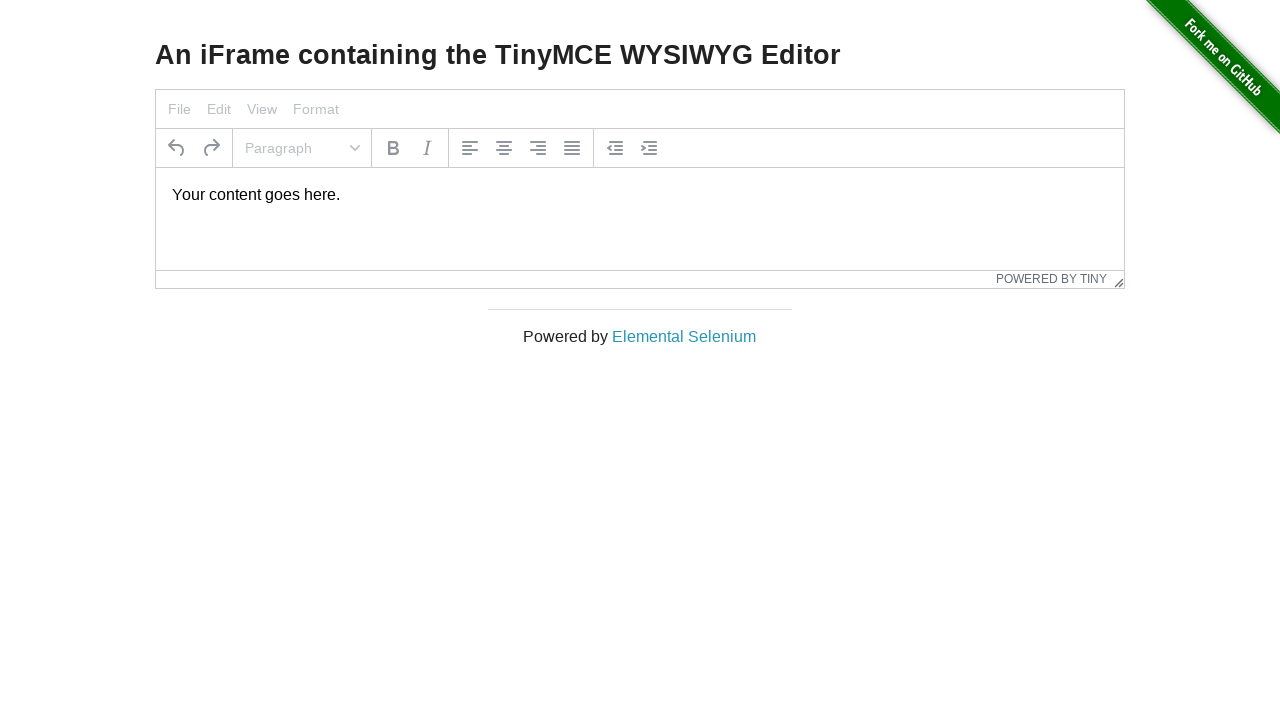

Captured the newly opened page object
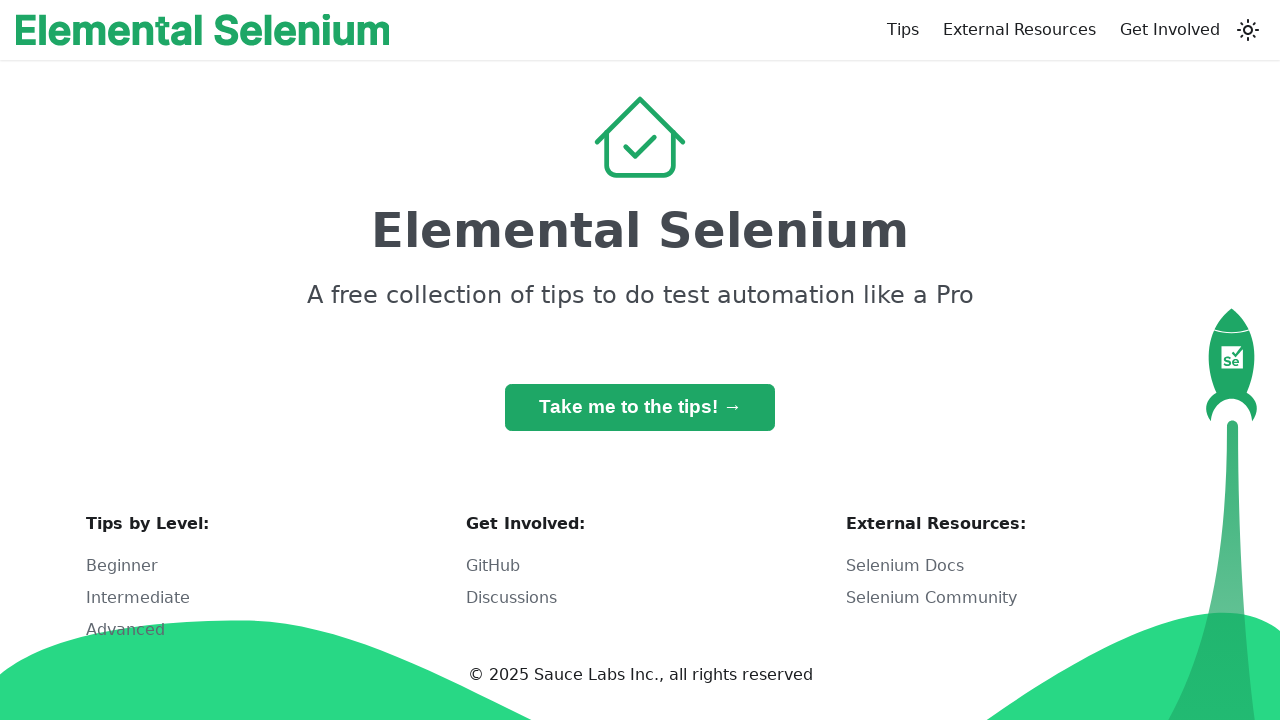

Waited for new page to fully load
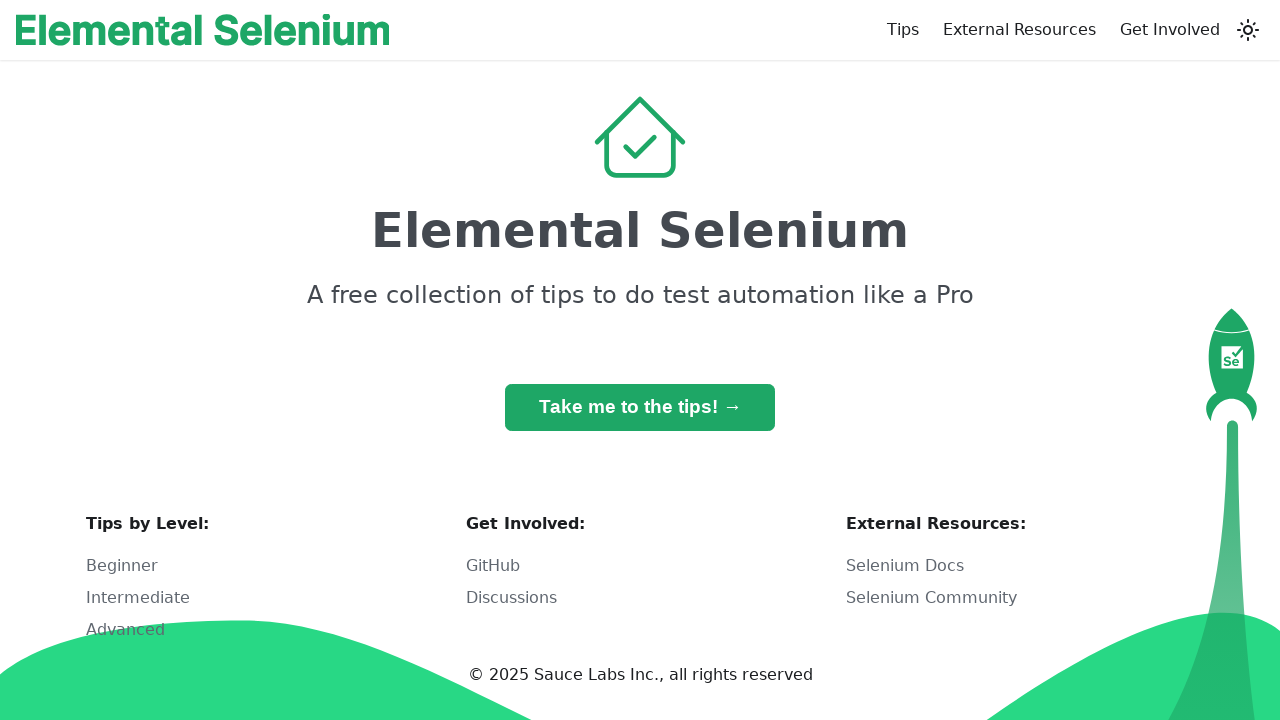

Located h1 element on new page
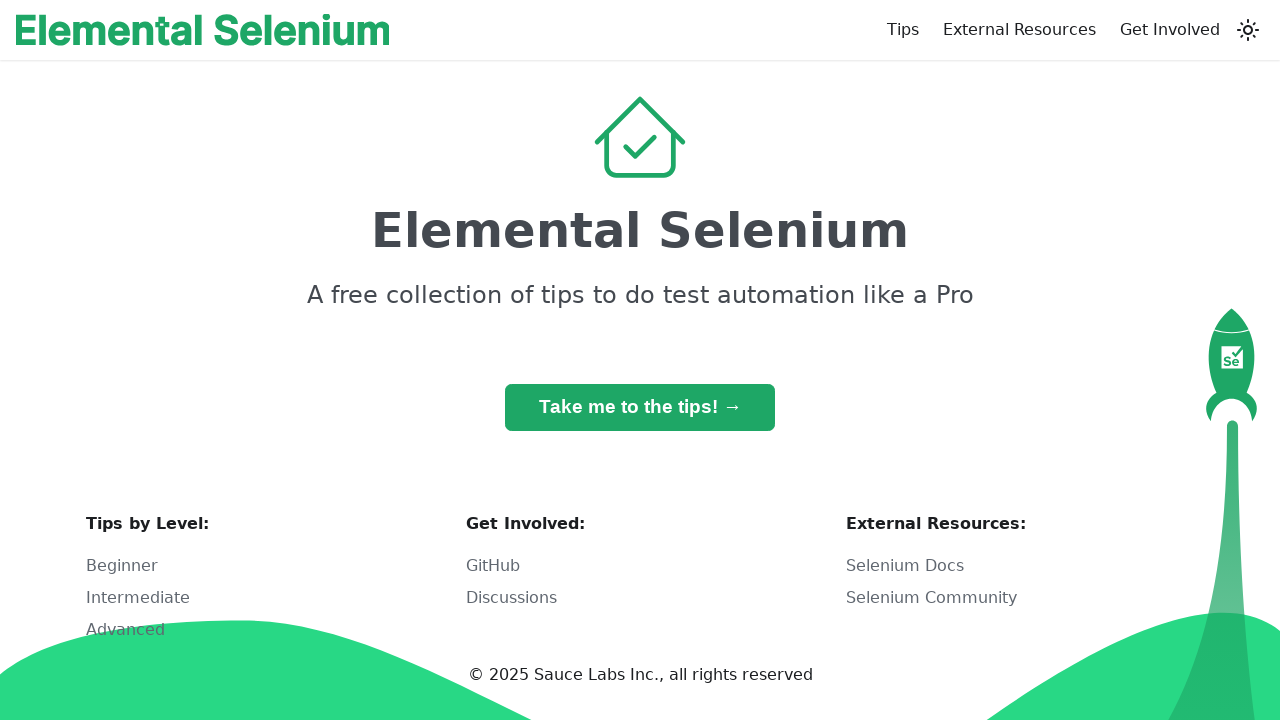

Verified h1 heading text is 'Elemental Selenium'
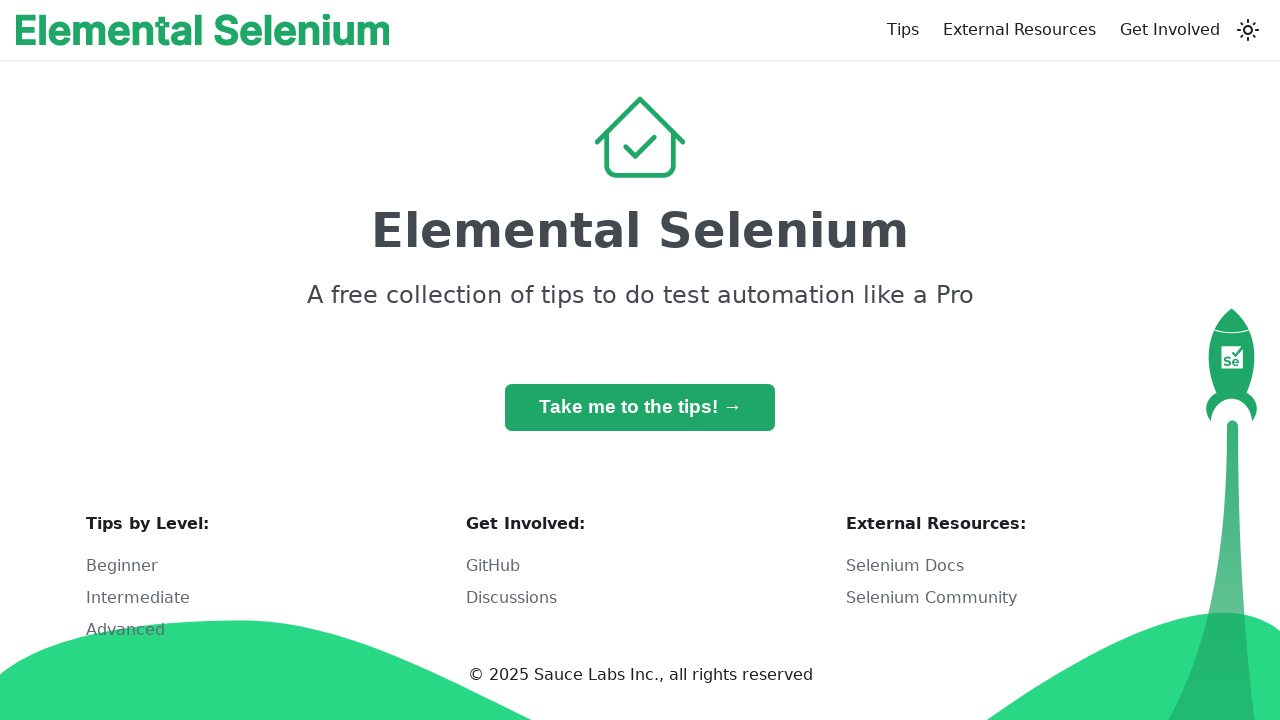

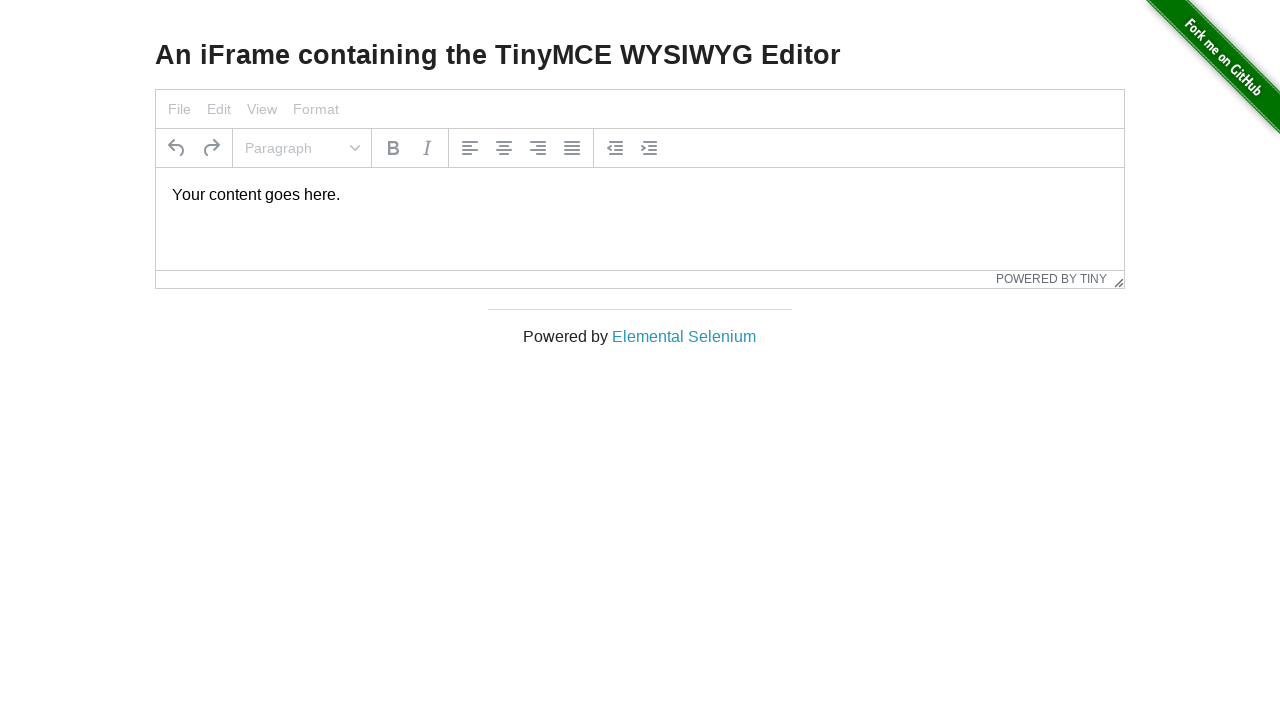